Tests keyboard shortcut functionality by pressing Ctrl+K to open the search dialog on Selenium documentation page

Starting URL: https://www.selenium.dev/documentation/webdriver/actions_api/keyboard/

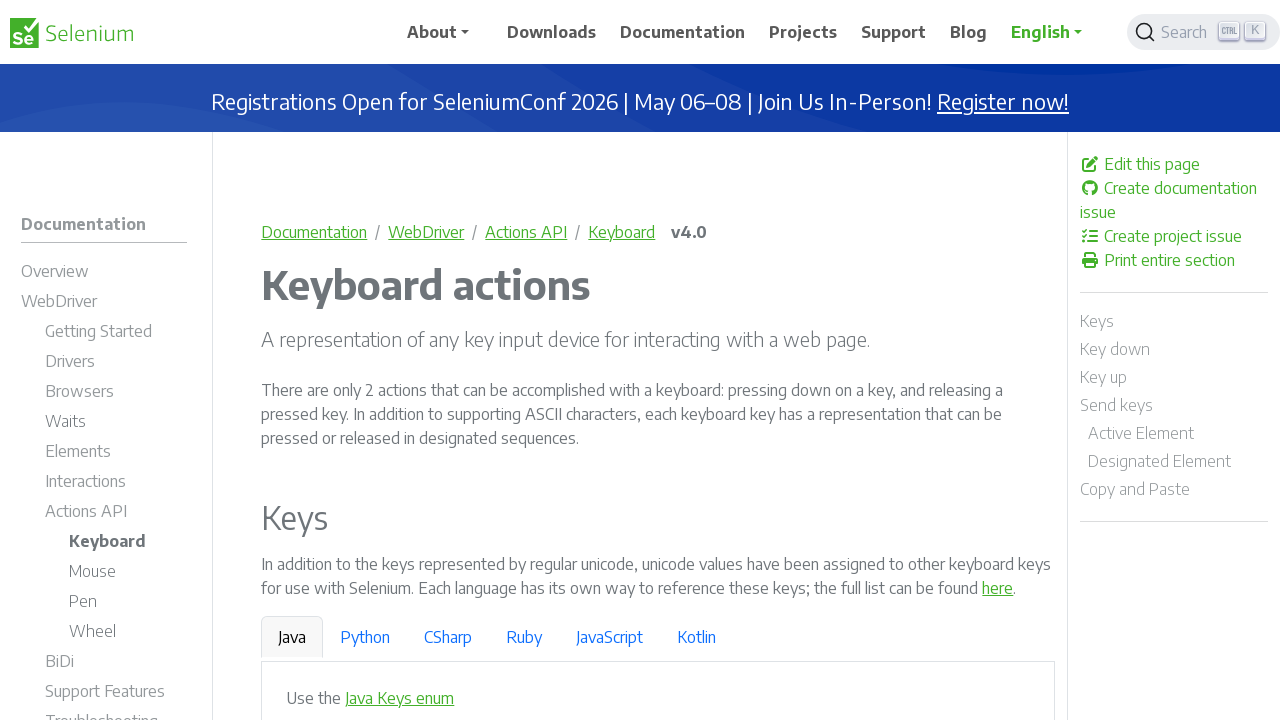

Navigated to Selenium WebDriver keyboard actions documentation page
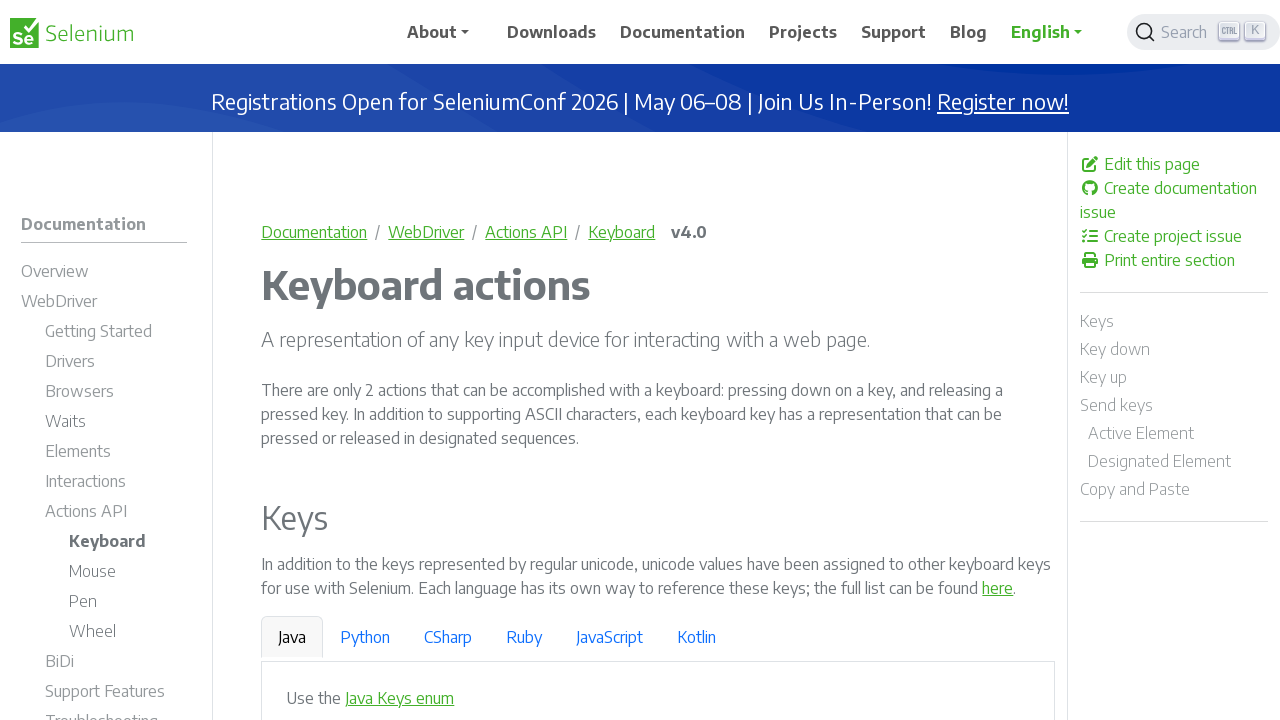

Pressed Ctrl+K keyboard shortcut to open search dialog
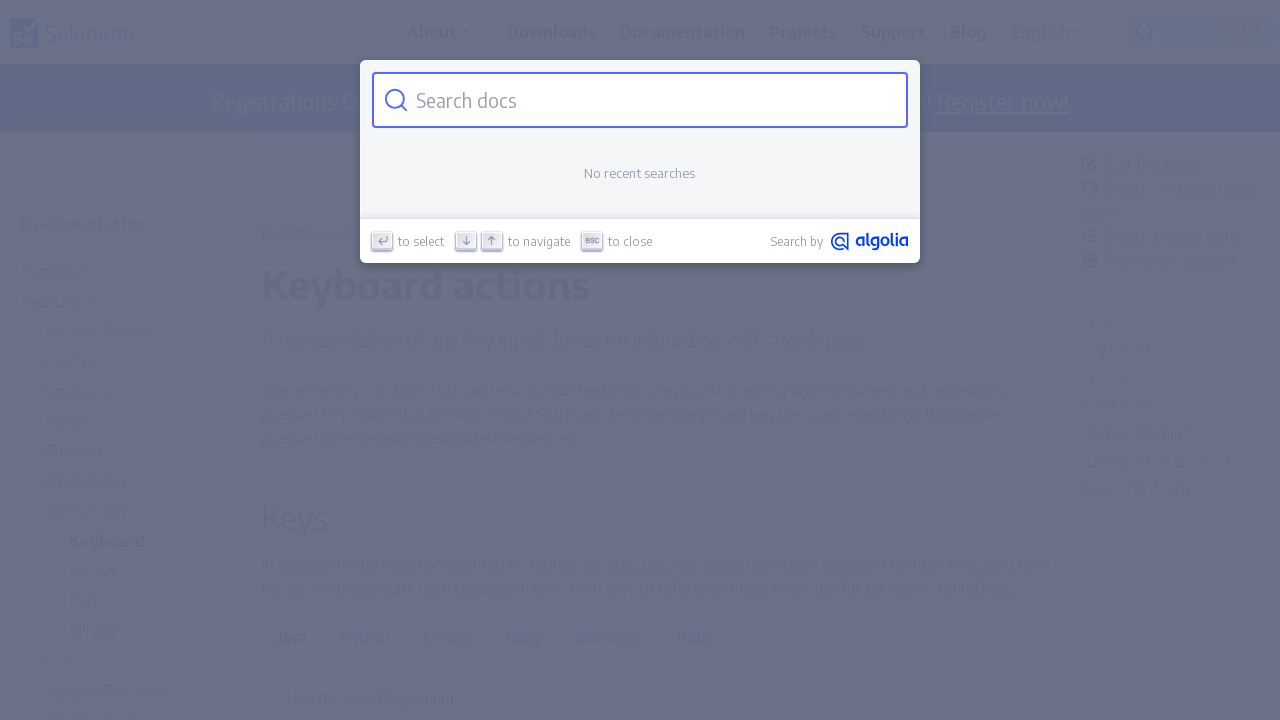

Waited for search dialog to appear
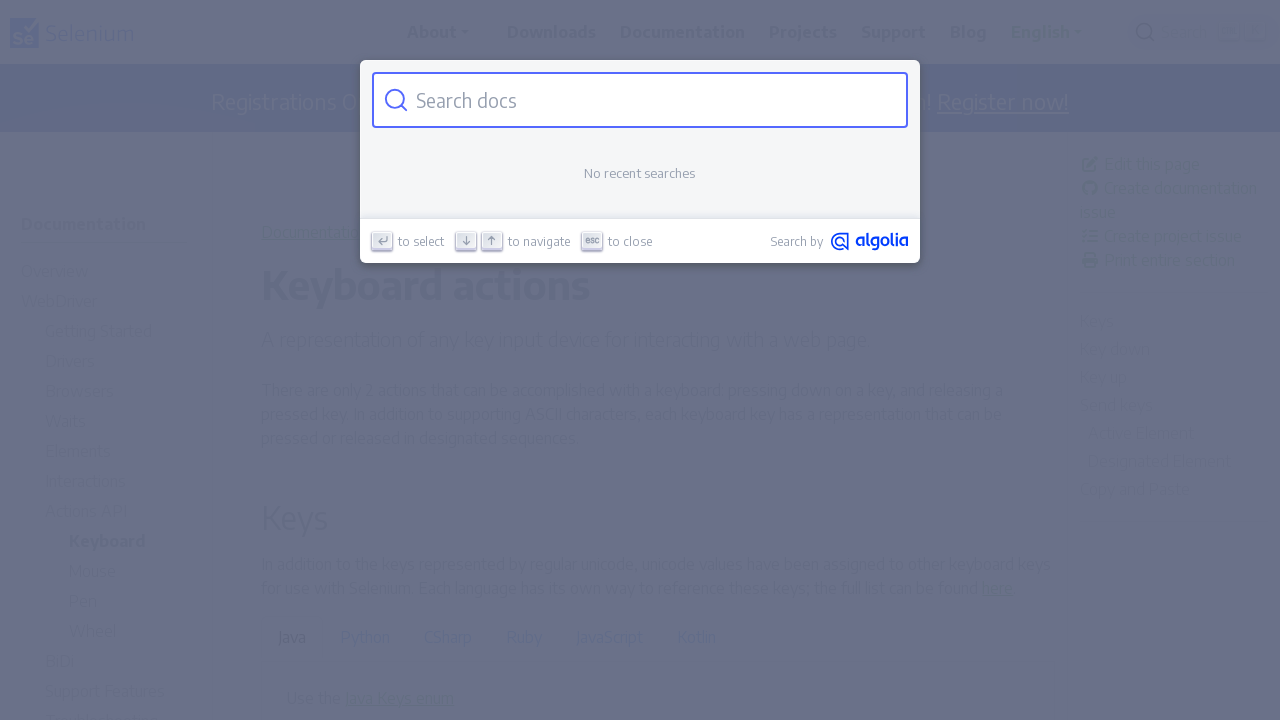

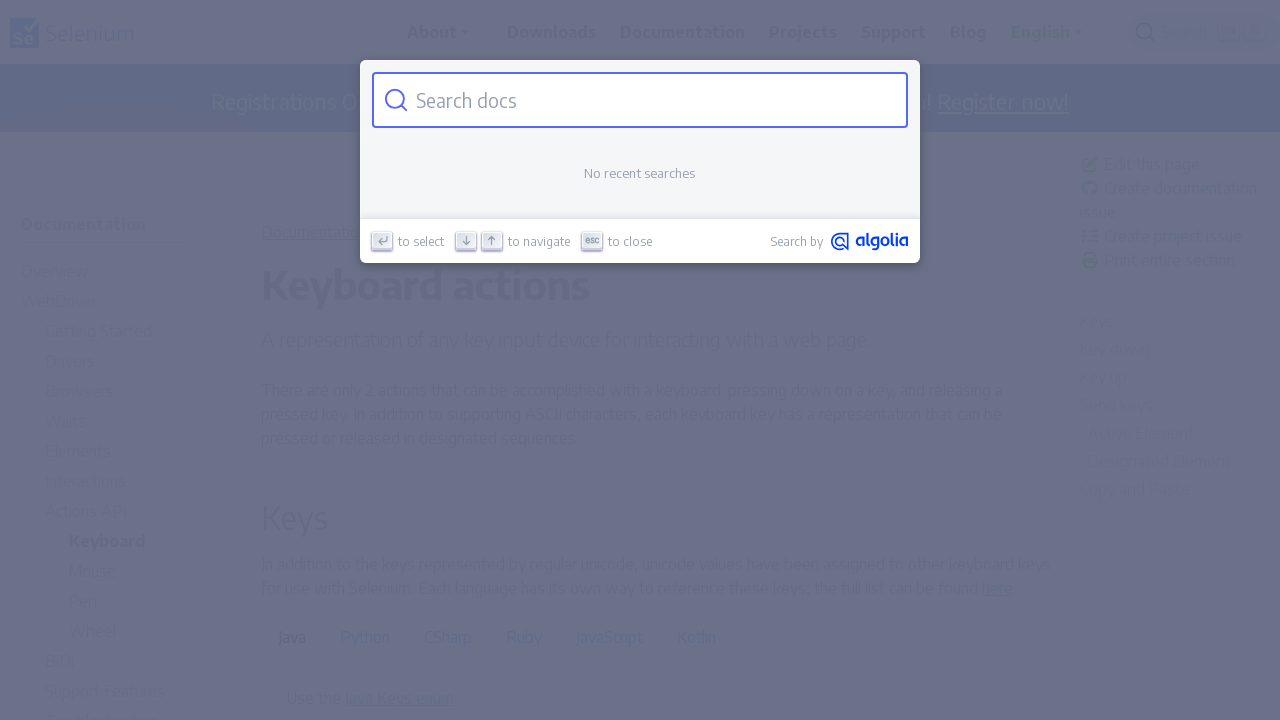